Tests a registration page by verifying the number of job title dropdown options, then navigates between the main page and register page while performing various assertions on page titles, URLs, and header text.

Starting URL: https://test.my-fork.com/register

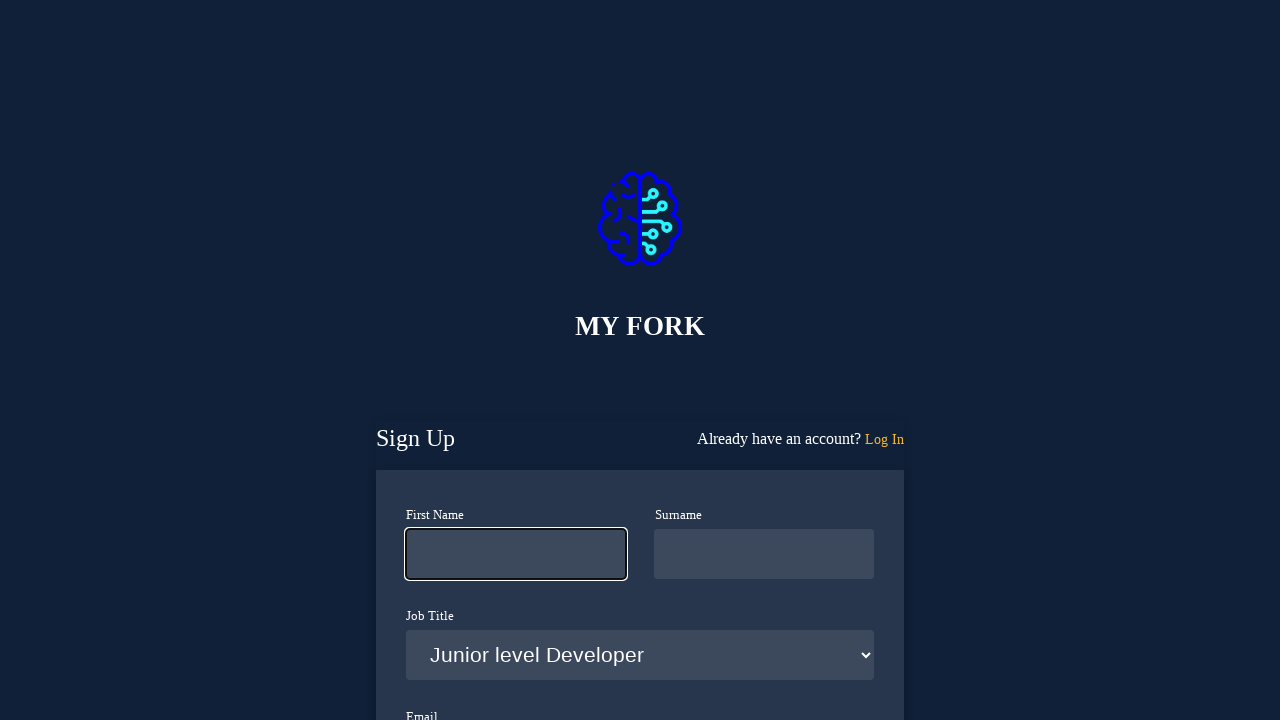

Waited for job title dropdown to load
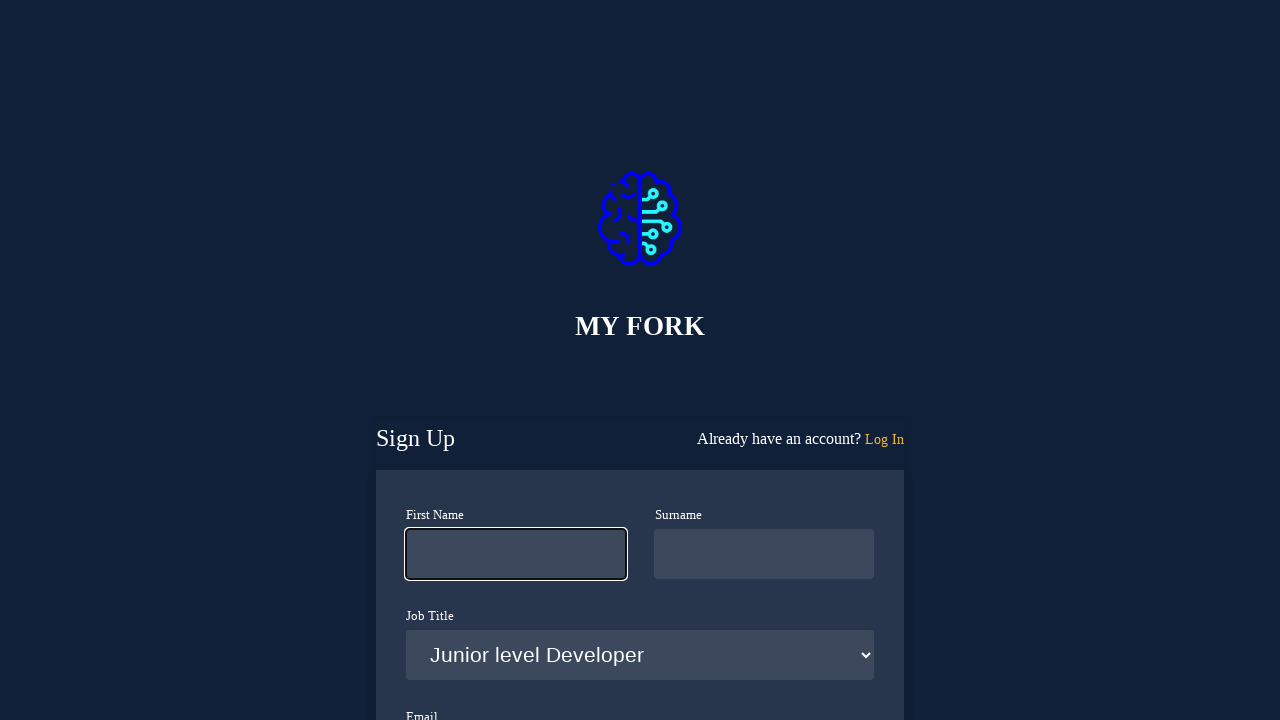

Retrieved all job title dropdown options
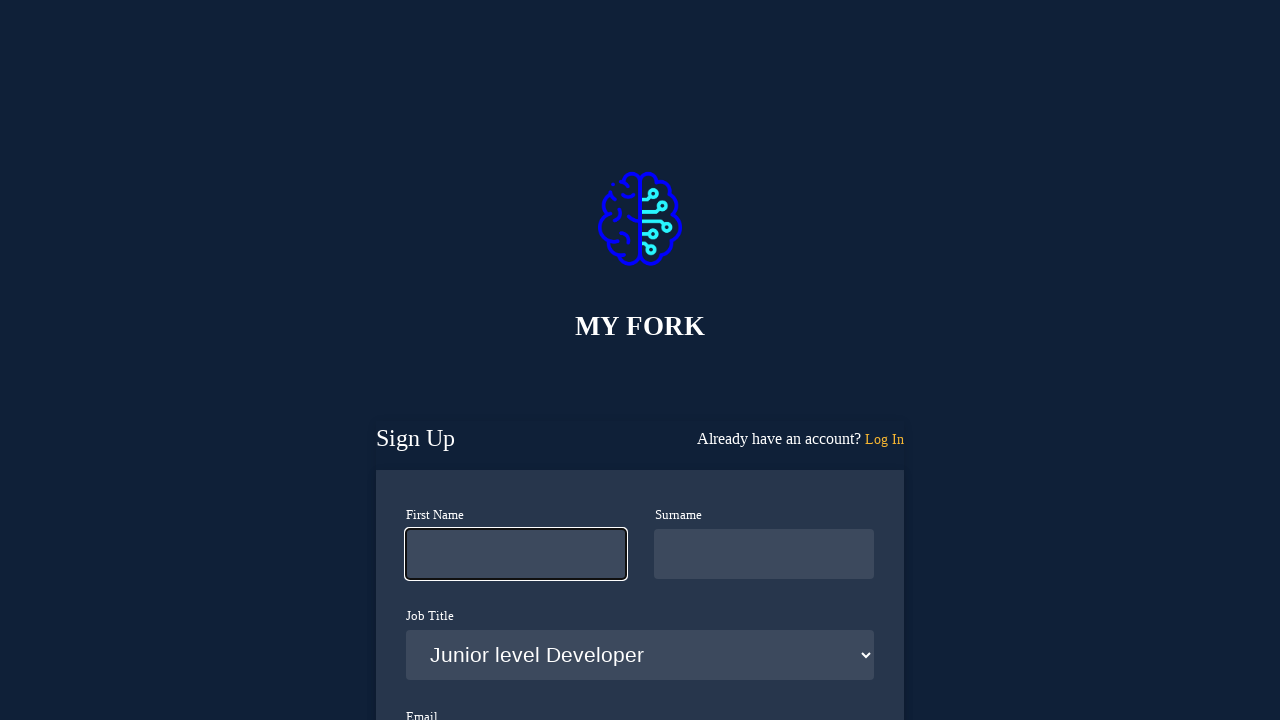

Counted 14 job title options in dropdown
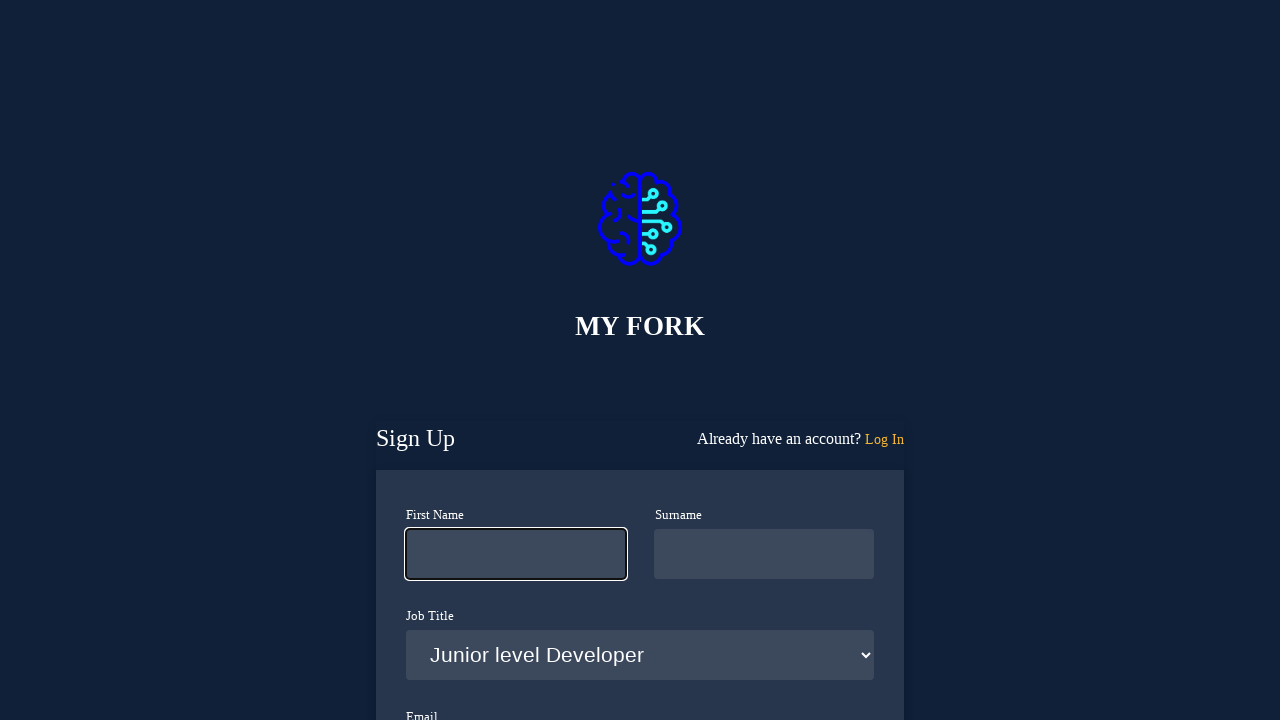

Navigated to main page (https://test.my-fork.com/)
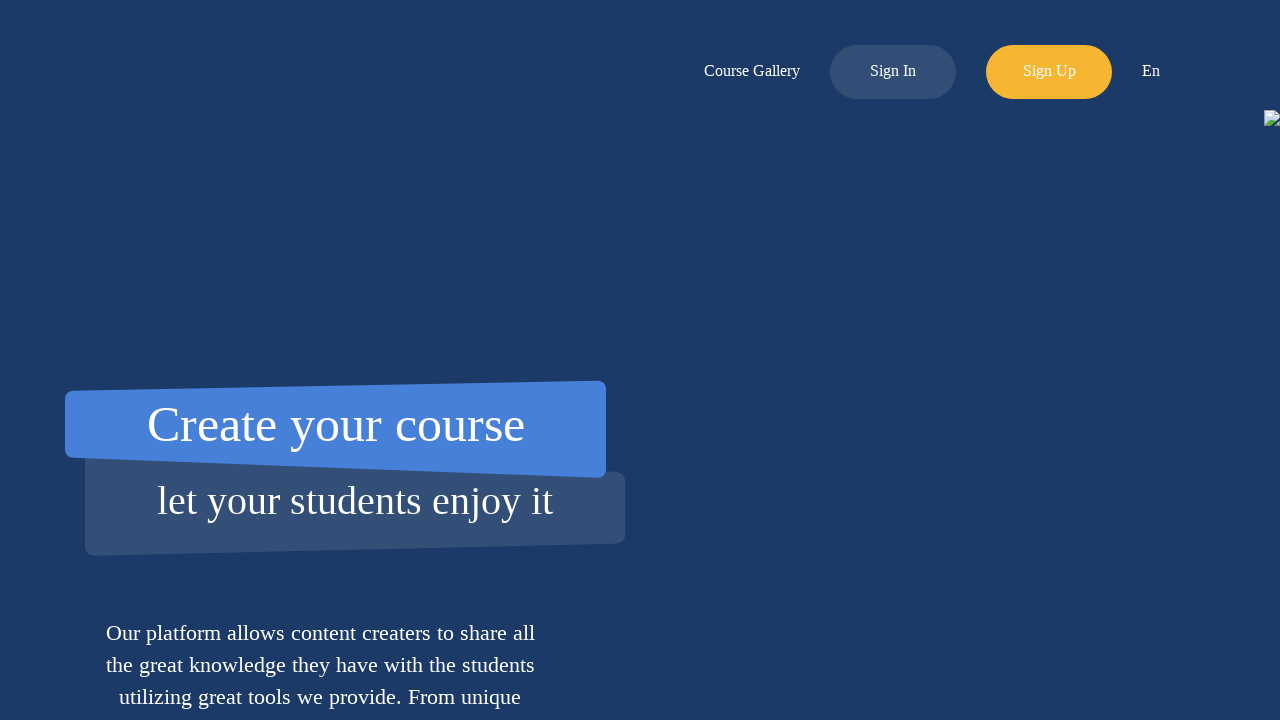

Retrieved page title: 'My Fork - your educational solution'
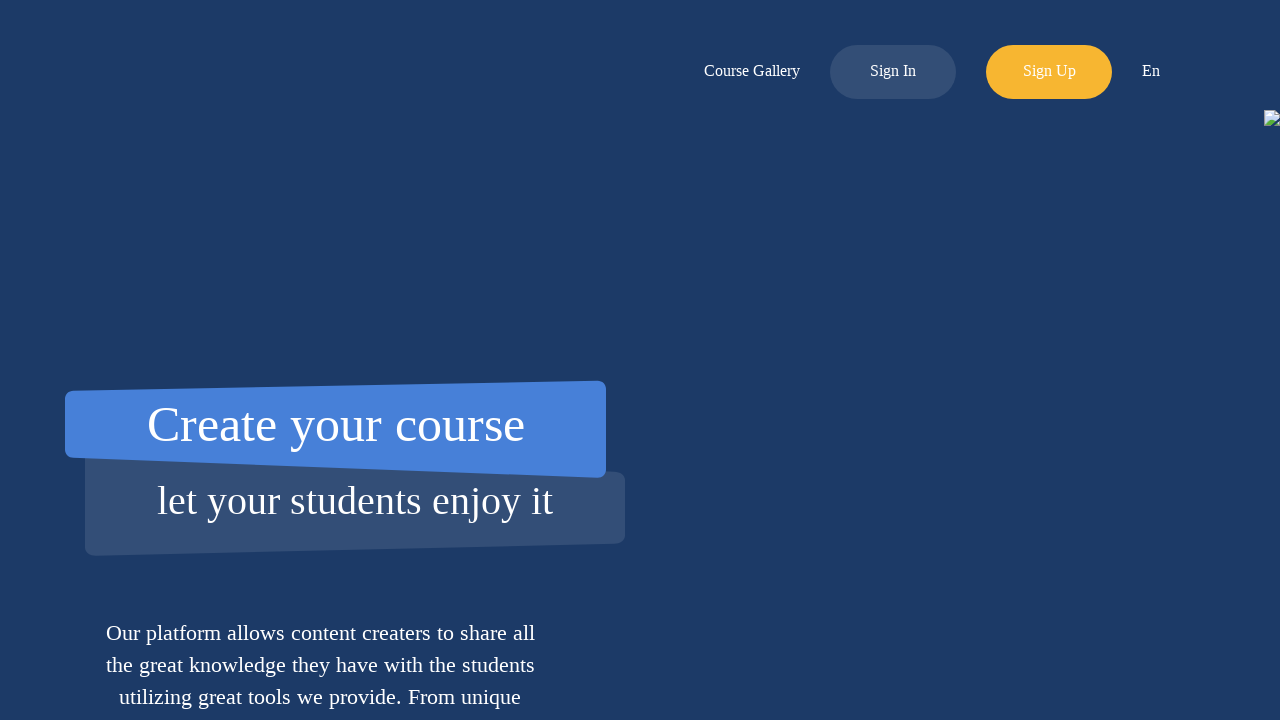

Navigated back to register page (https://test.my-fork.com/register)
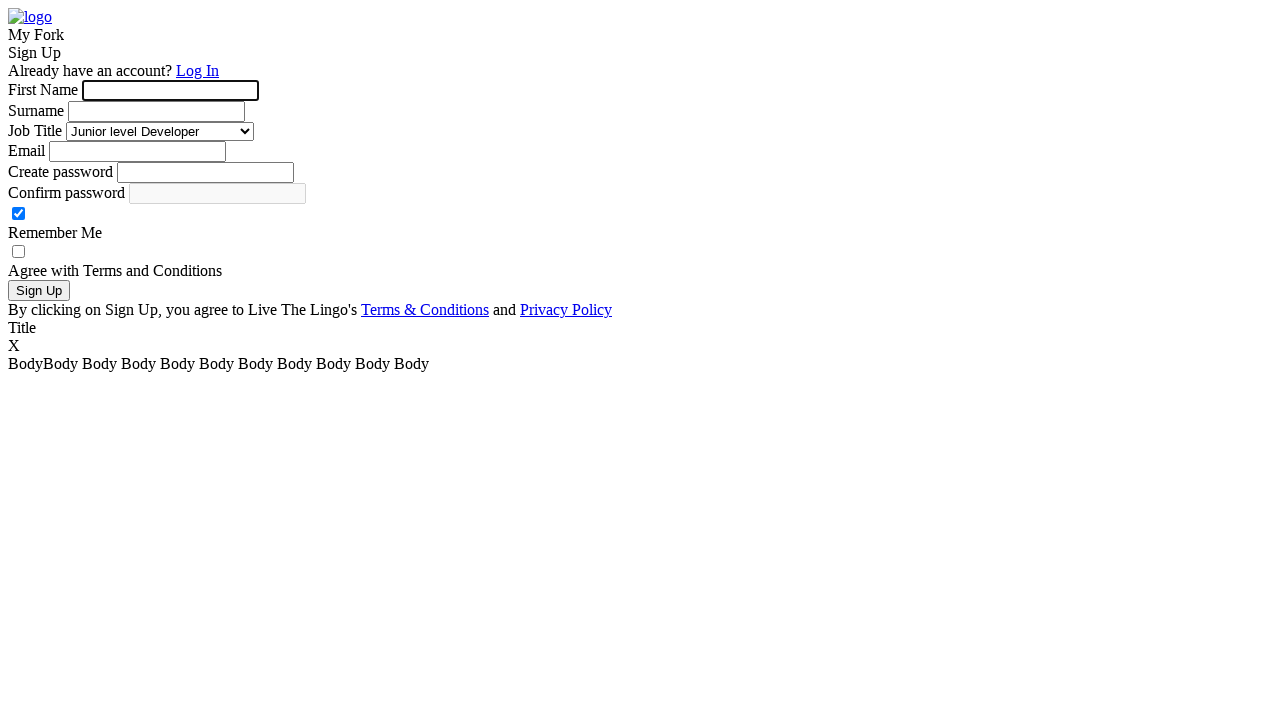

Verified current URL: 'https://test.my-fork.com/register'
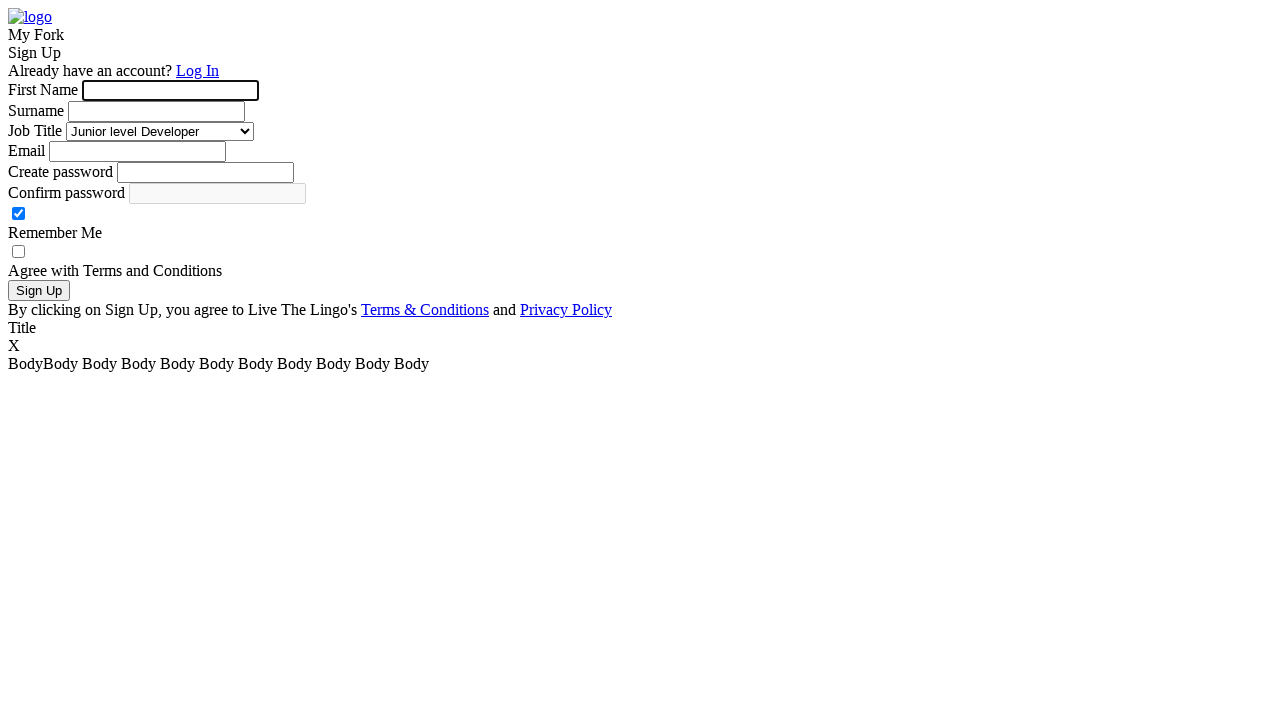

Navigated to main page again
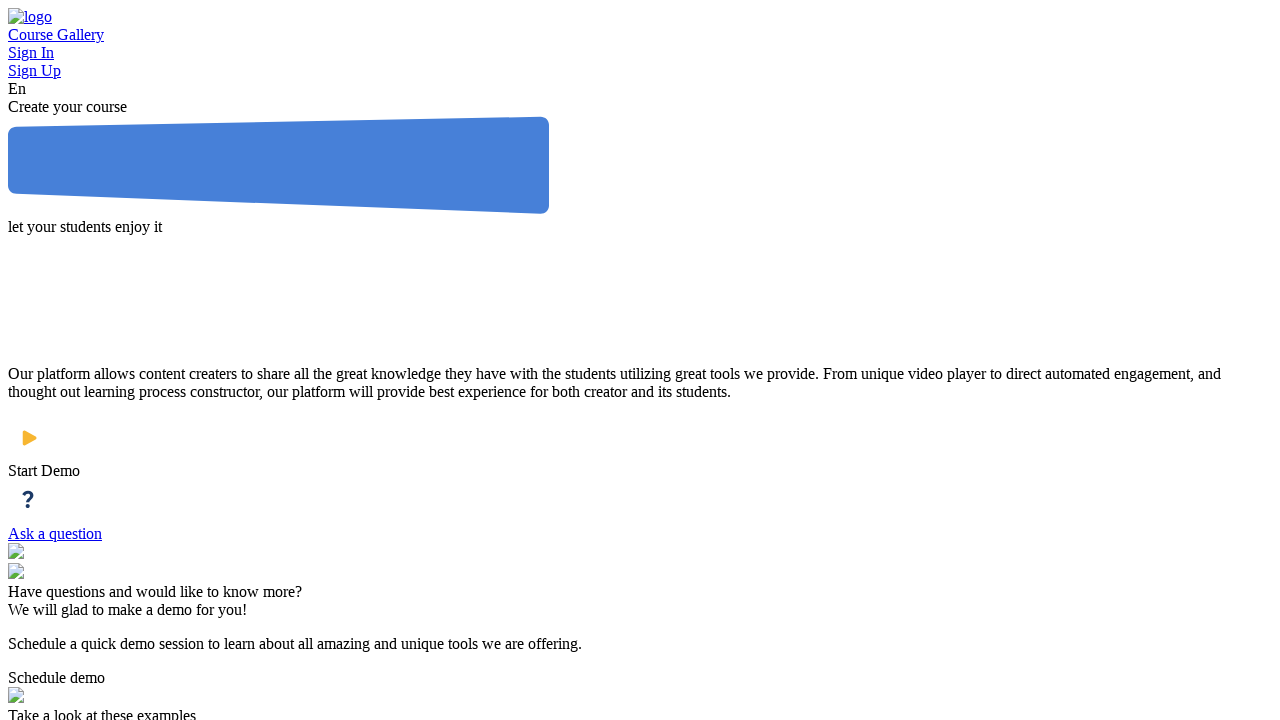

Located header element
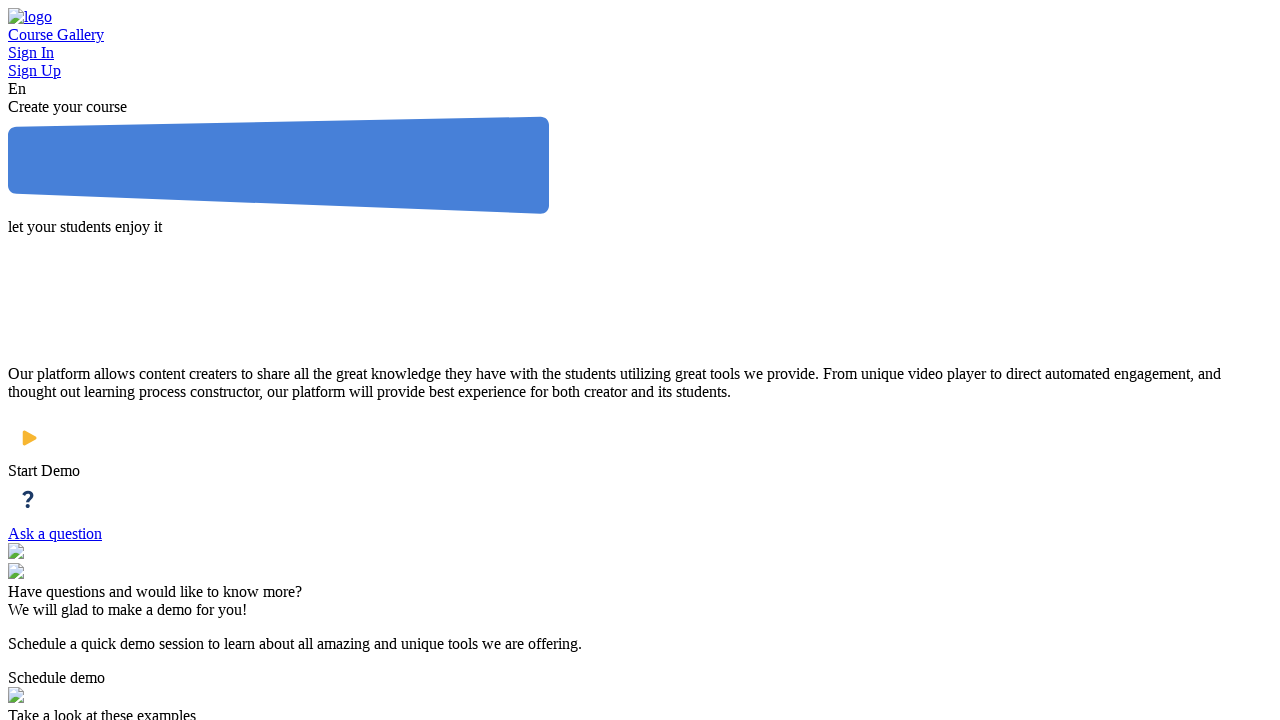

Waited for header element to be visible
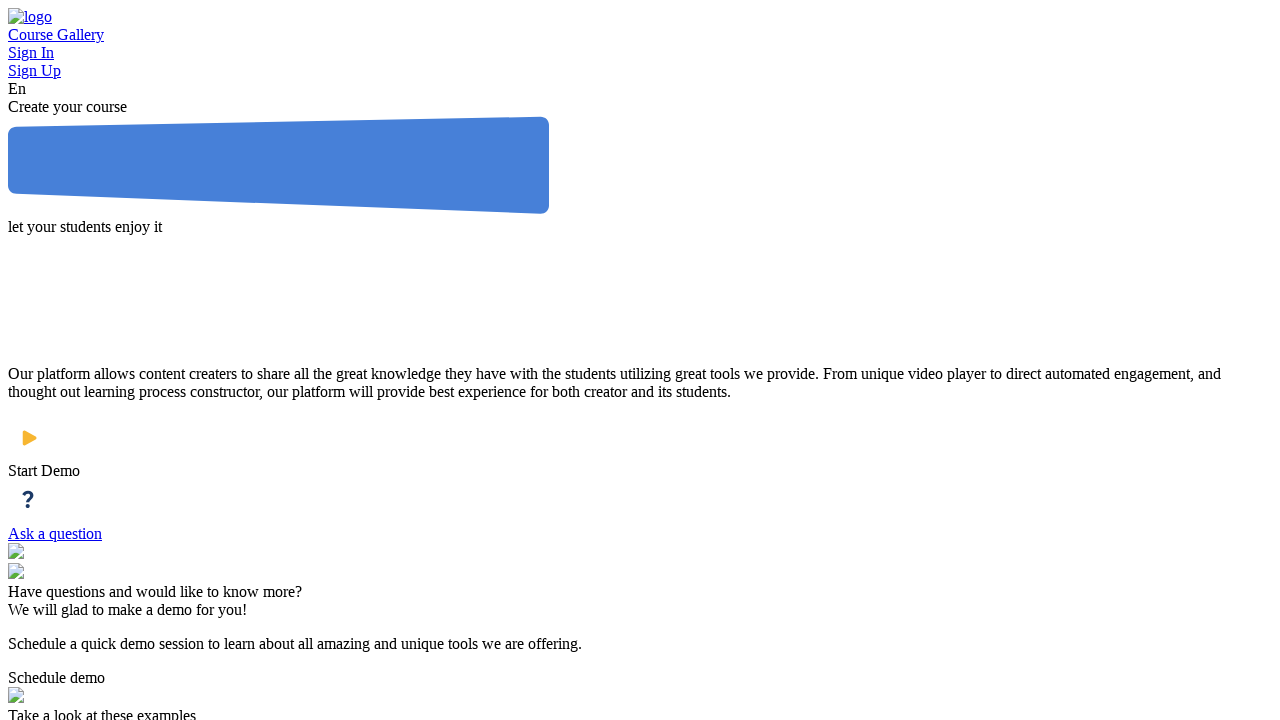

Retrieved header text content
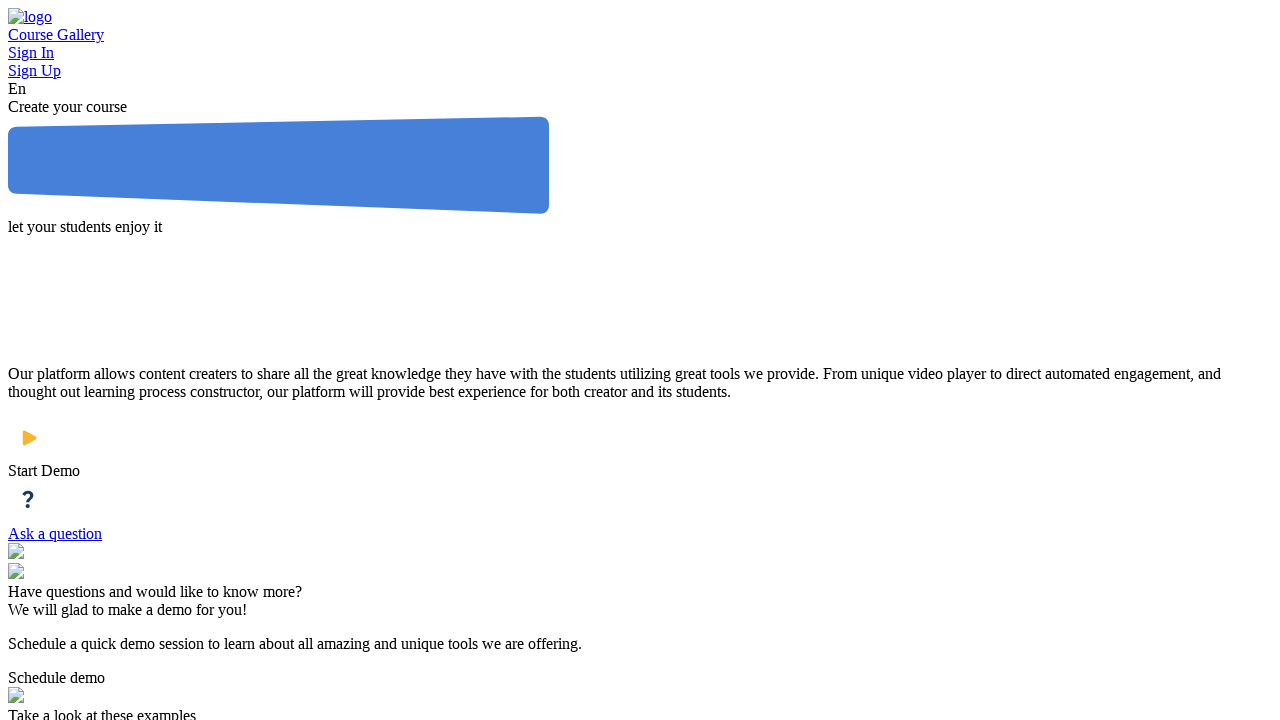

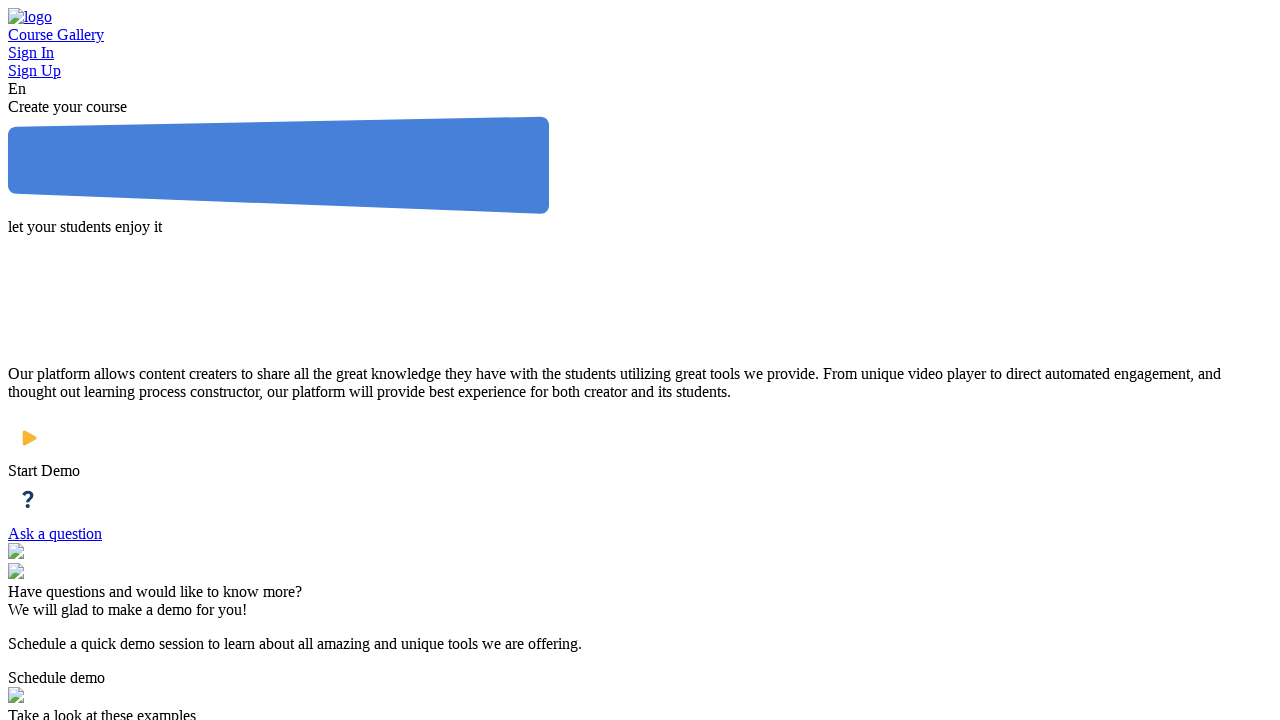